Navigates to the frames demo page and counts the number of iframe elements present on the page

Starting URL: https://demoqa.com/frames

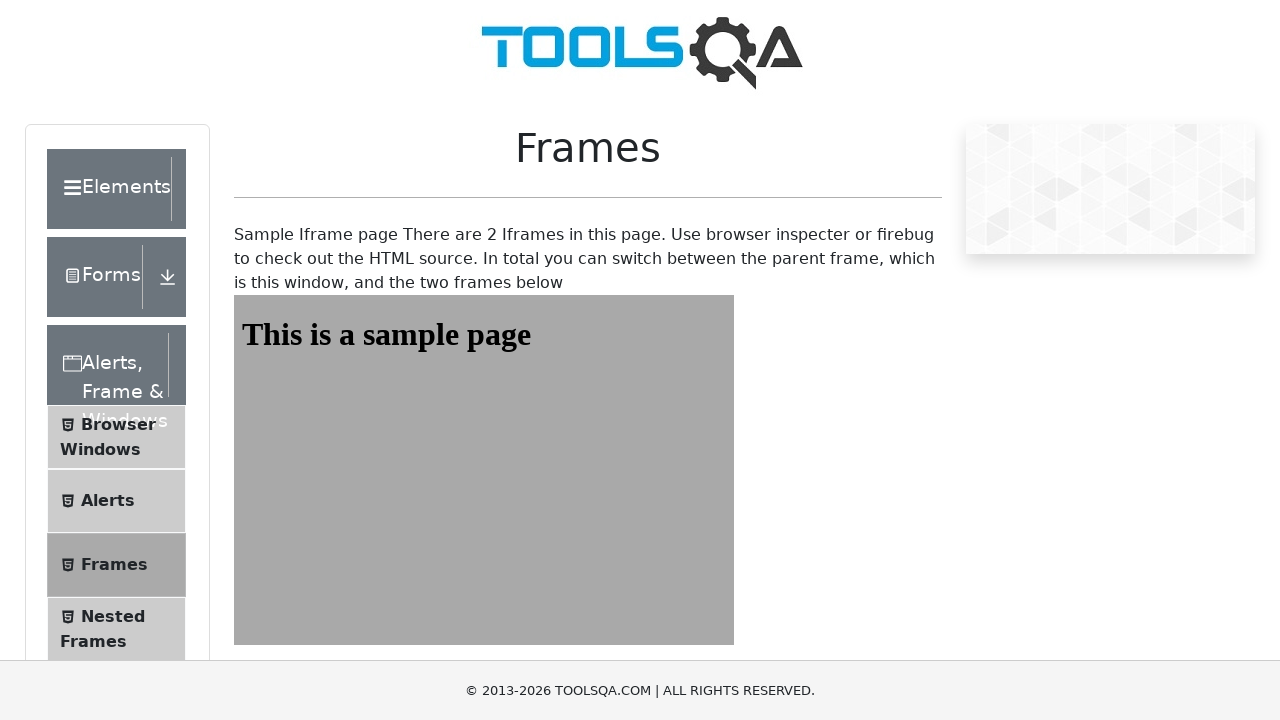

Navigated to frames demo page
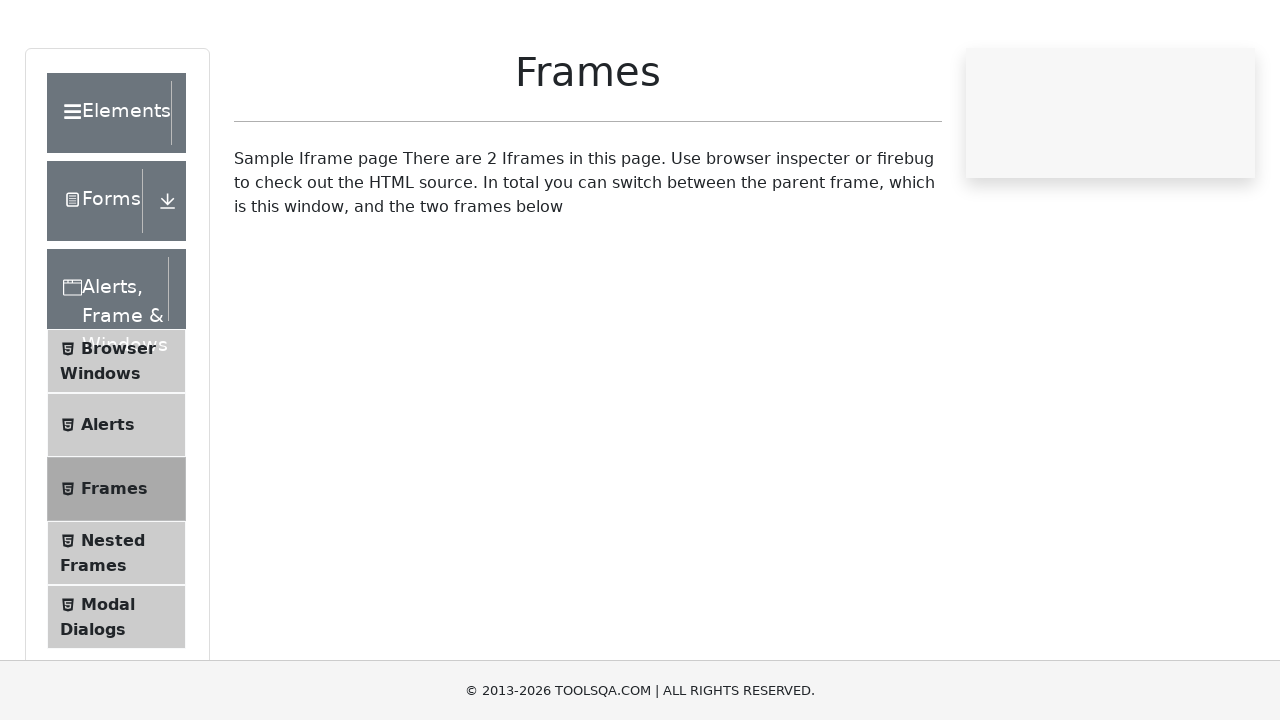

Located all iframe elements on the page
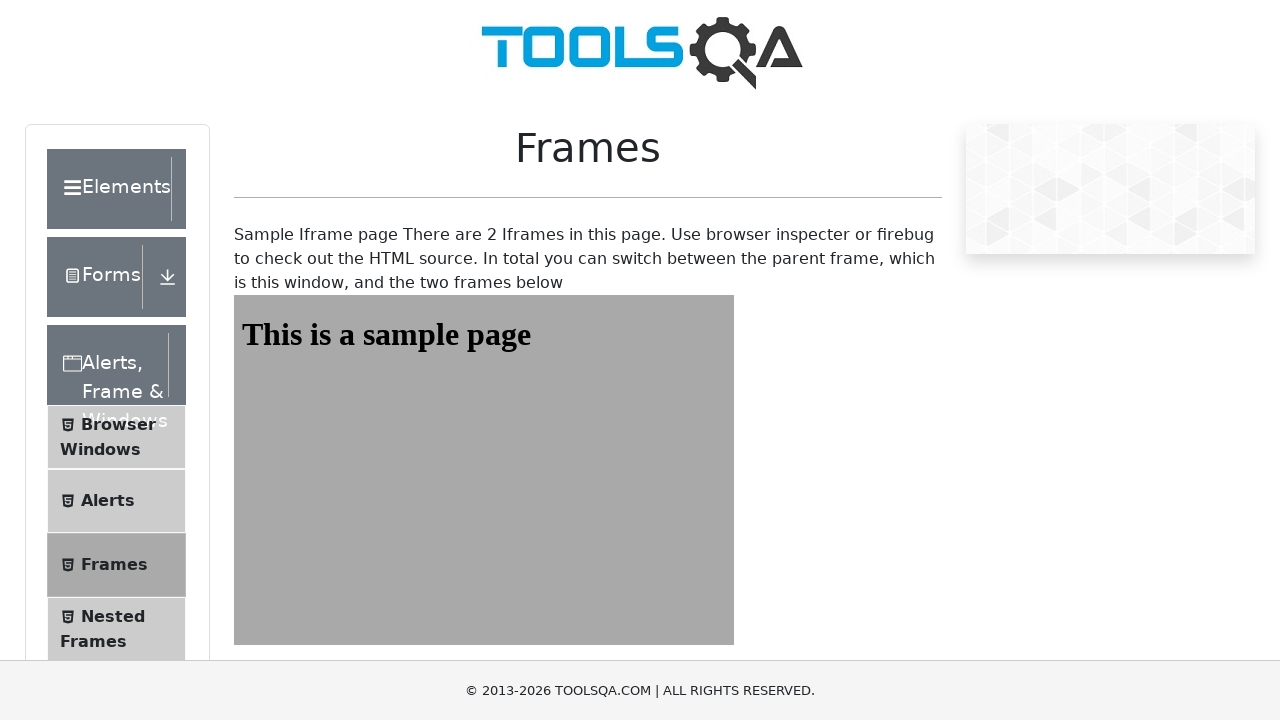

Counted 2 iframe elements on the page
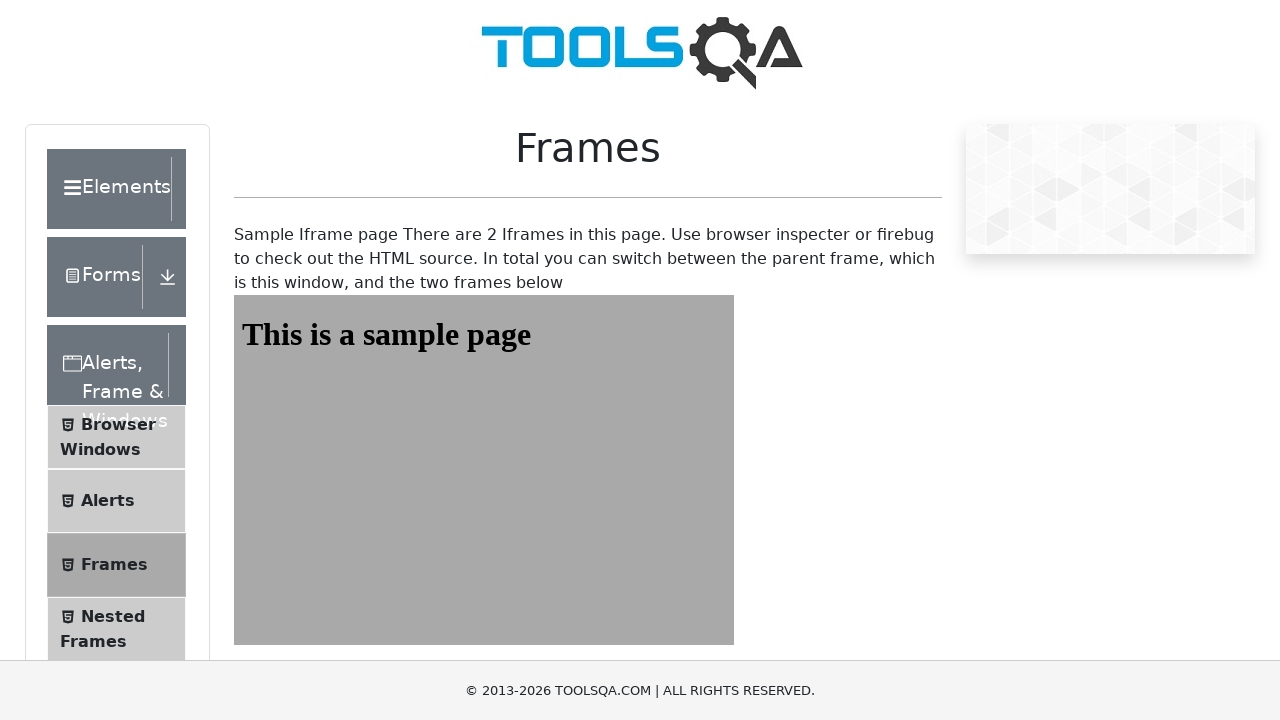

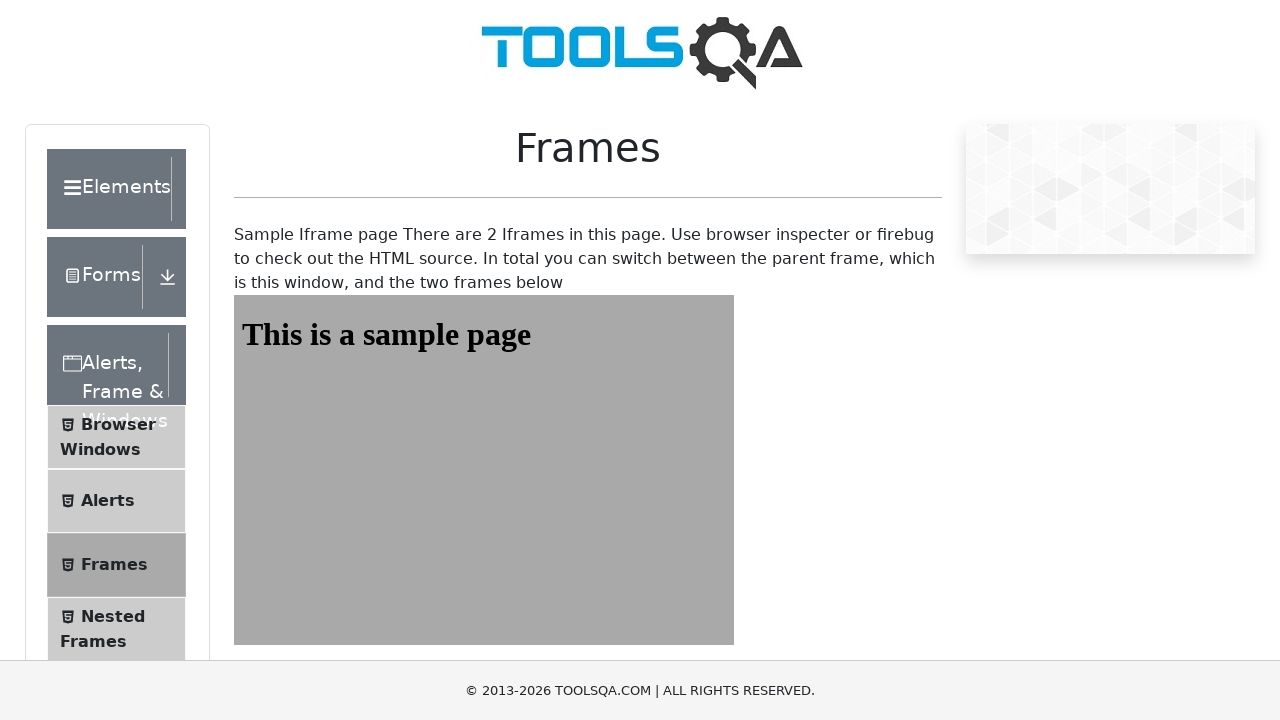